Tests filtering to display only active (non-completed) items.

Starting URL: https://demo.playwright.dev/todomvc

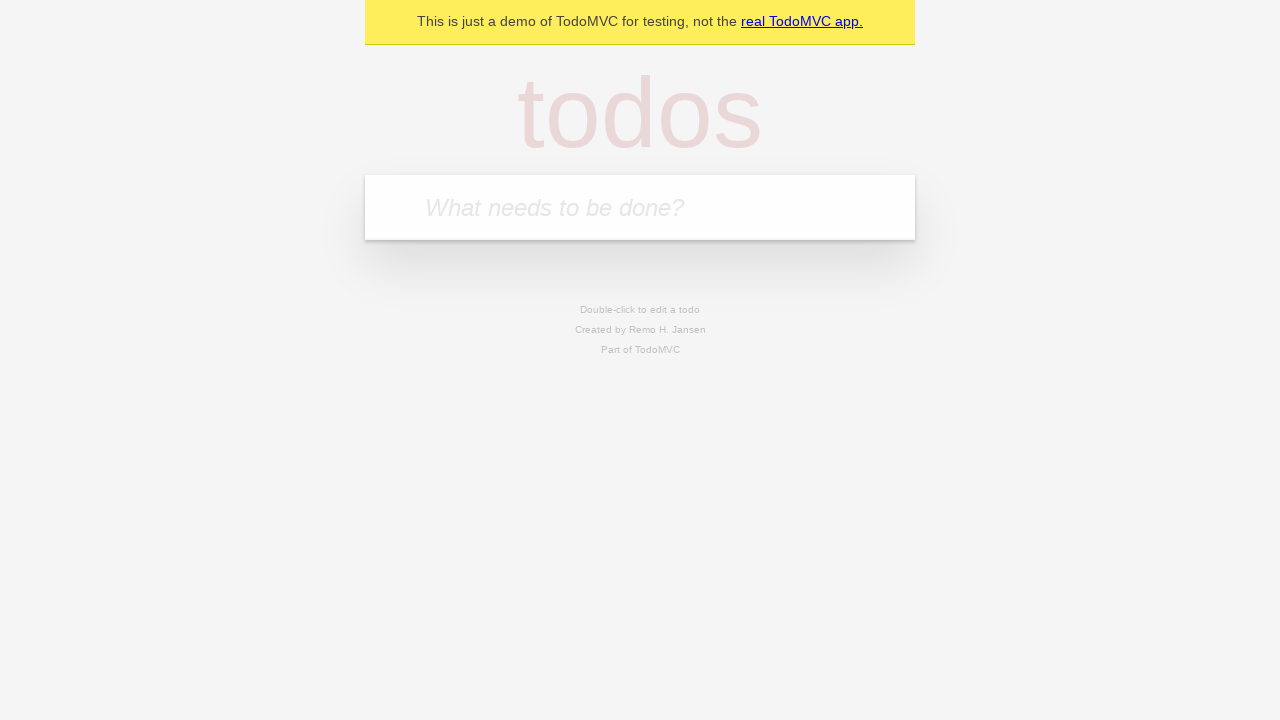

Filled todo input with 'watch monty python' on internal:attr=[placeholder="What needs to be done?"i]
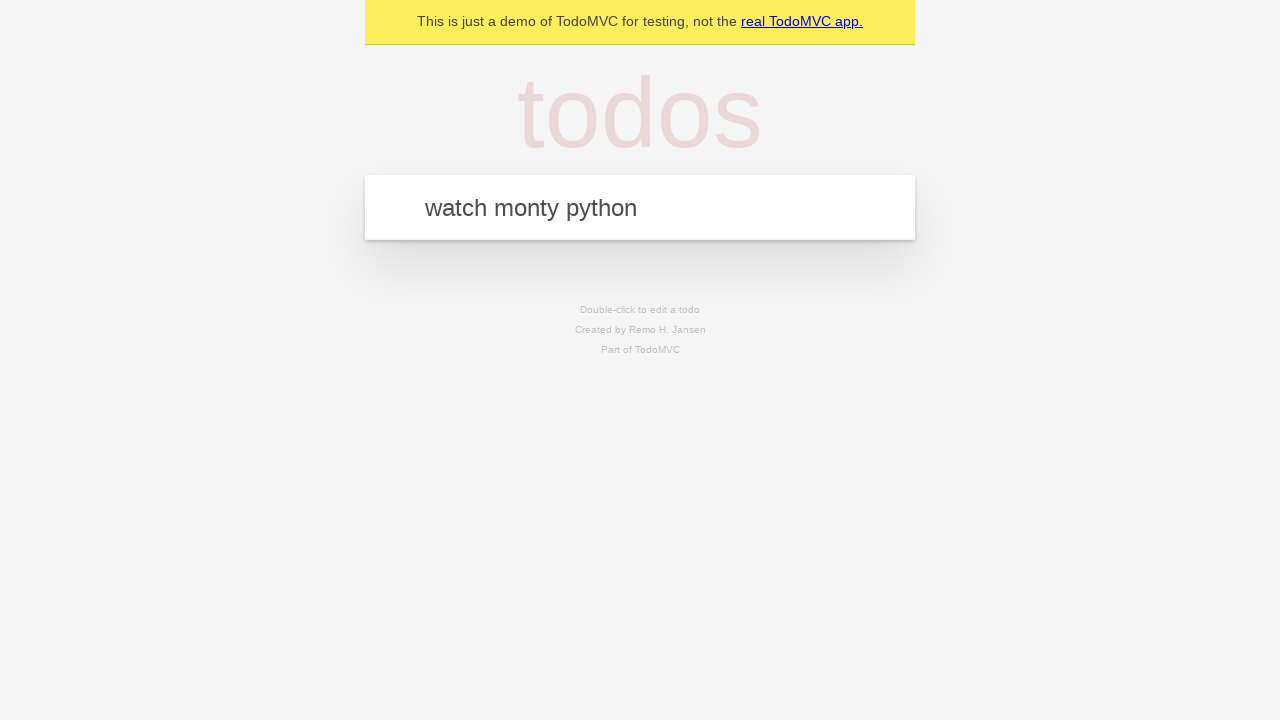

Pressed Enter to create first todo on internal:attr=[placeholder="What needs to be done?"i]
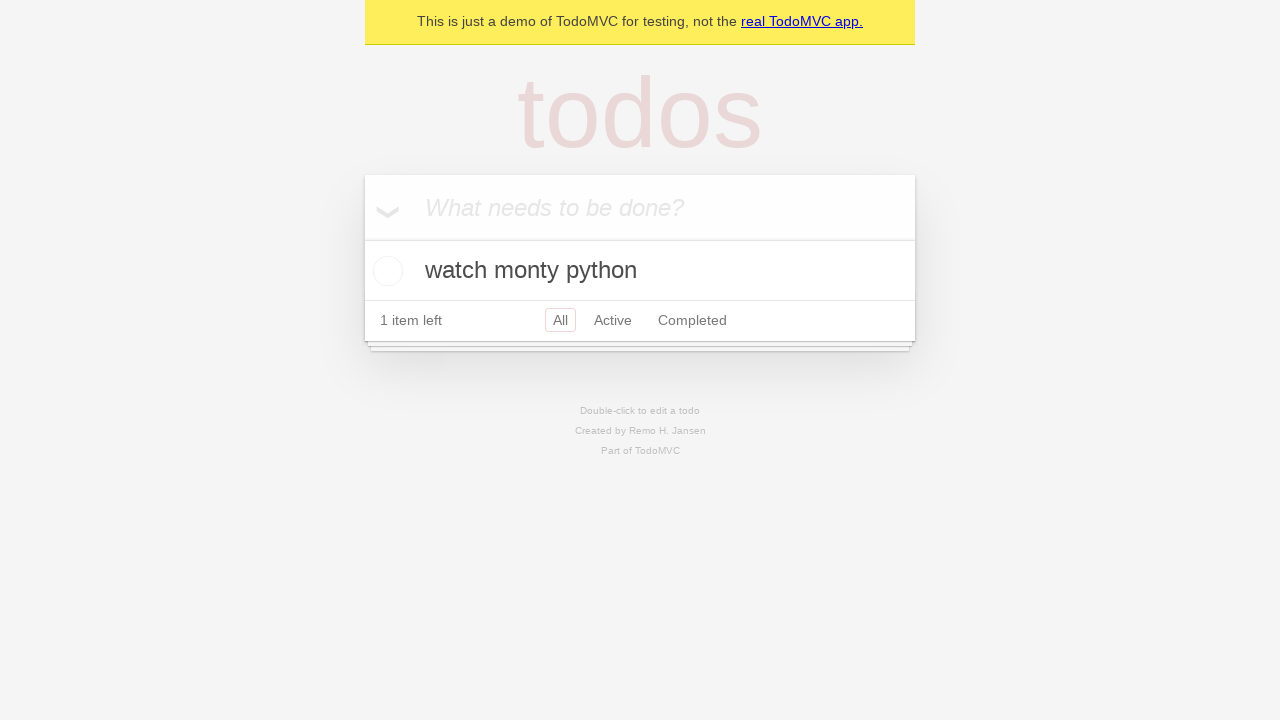

Filled todo input with 'feed the cat' on internal:attr=[placeholder="What needs to be done?"i]
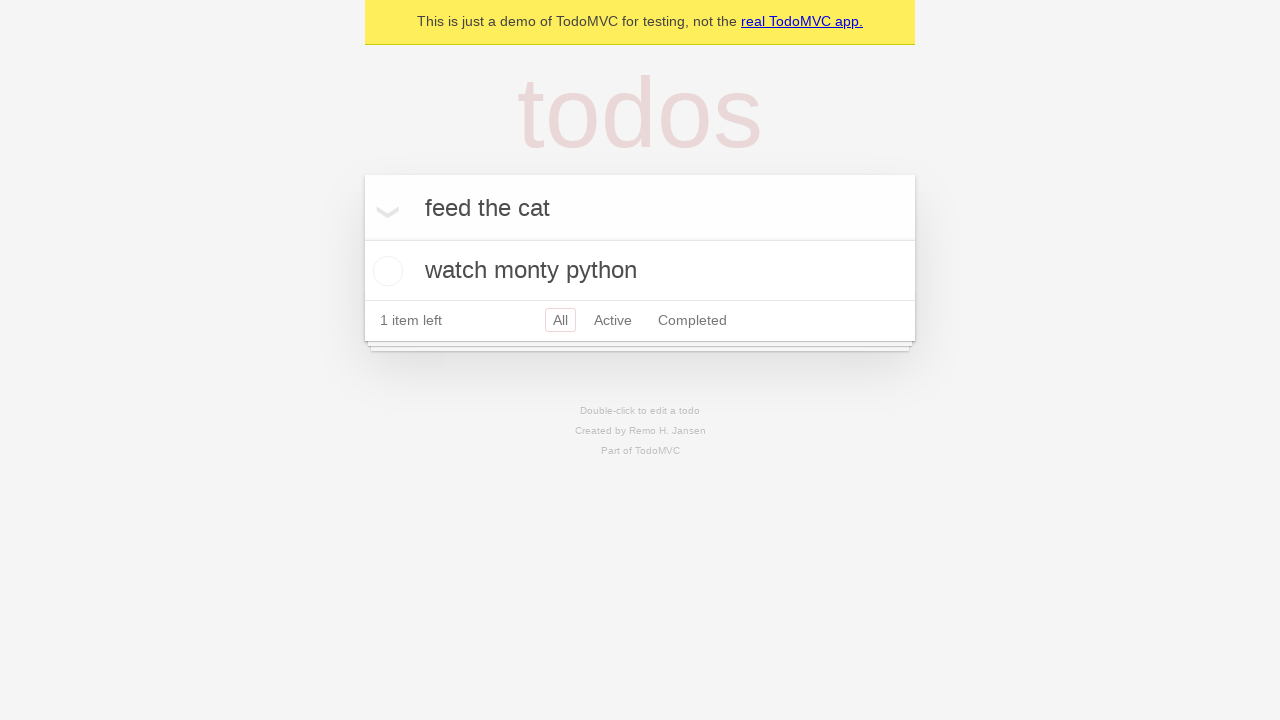

Pressed Enter to create second todo on internal:attr=[placeholder="What needs to be done?"i]
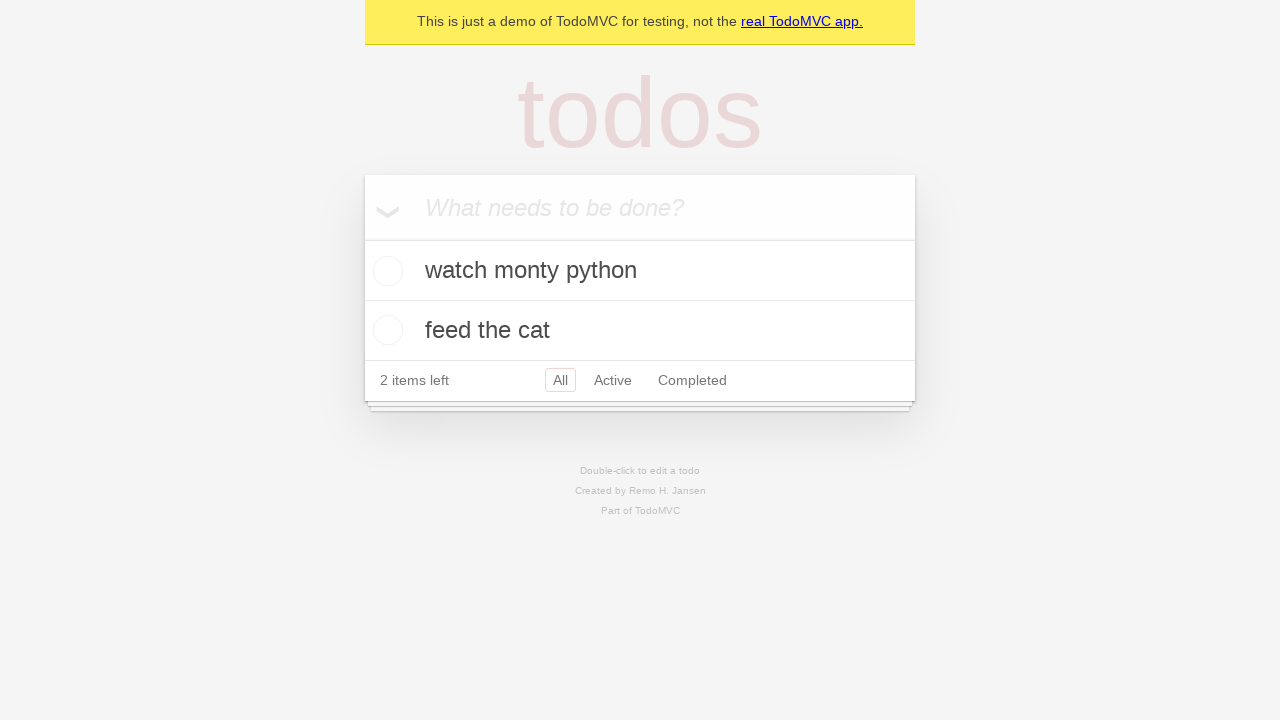

Filled todo input with 'book a doctors appointment' on internal:attr=[placeholder="What needs to be done?"i]
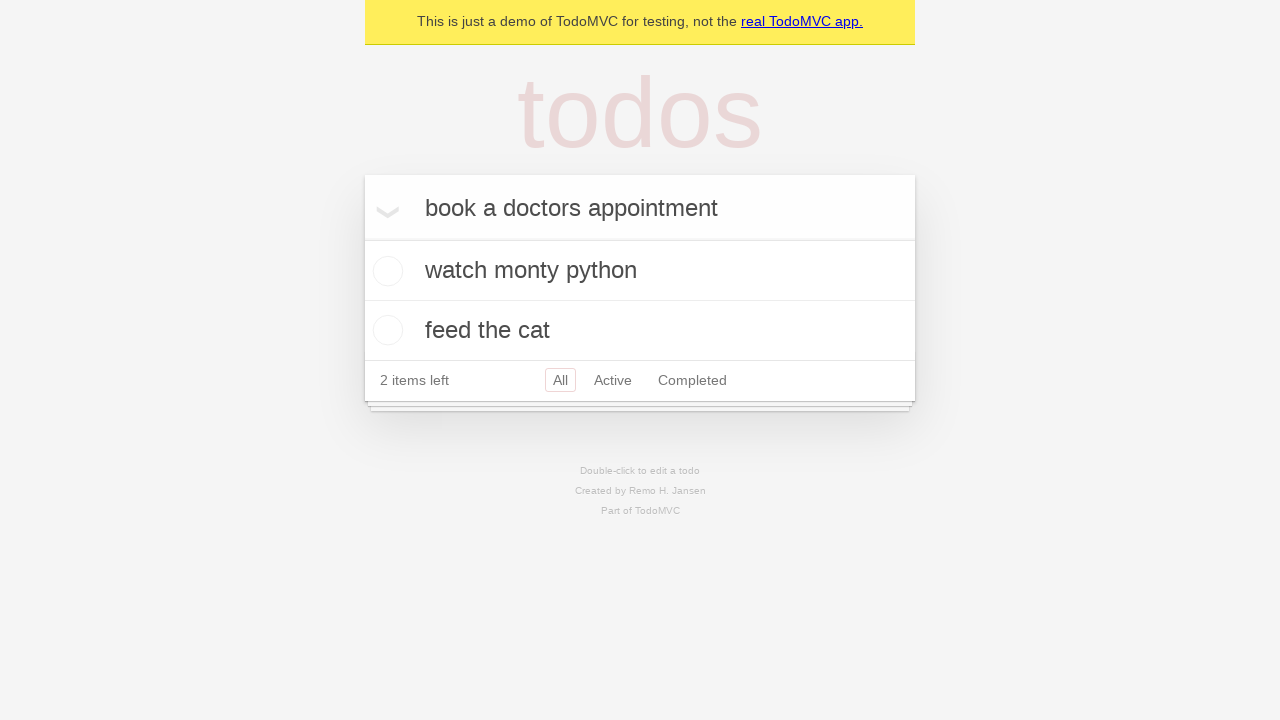

Pressed Enter to create third todo on internal:attr=[placeholder="What needs to be done?"i]
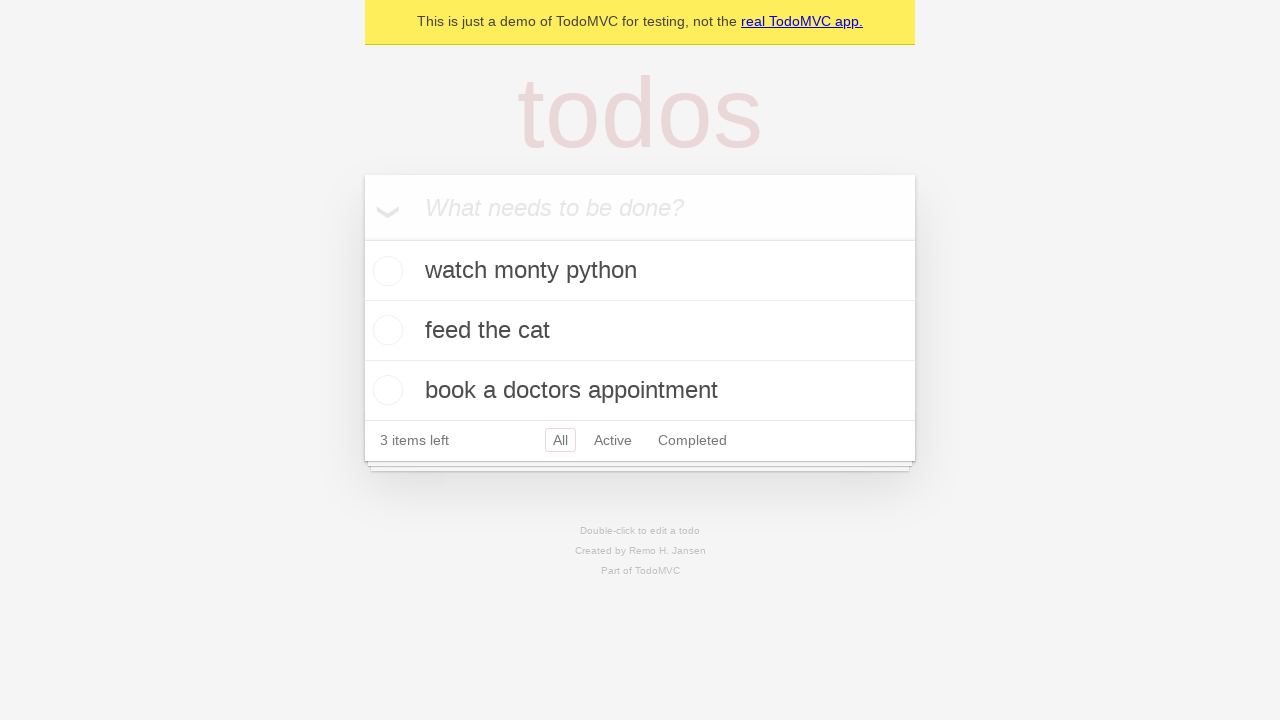

Checked the second todo item to mark it as completed at (385, 330) on internal:testid=[data-testid="todo-item"s] >> nth=1 >> internal:role=checkbox
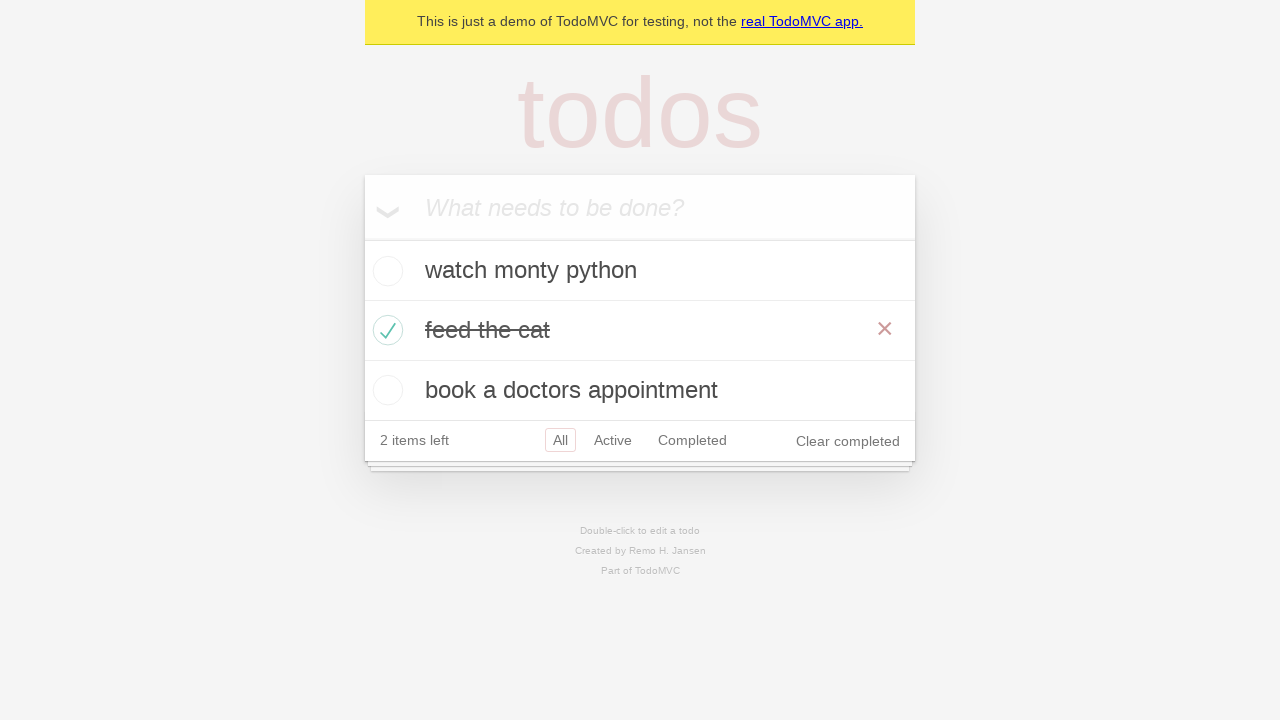

Clicked Active filter to display only non-completed items at (613, 440) on internal:role=link[name="Active"i]
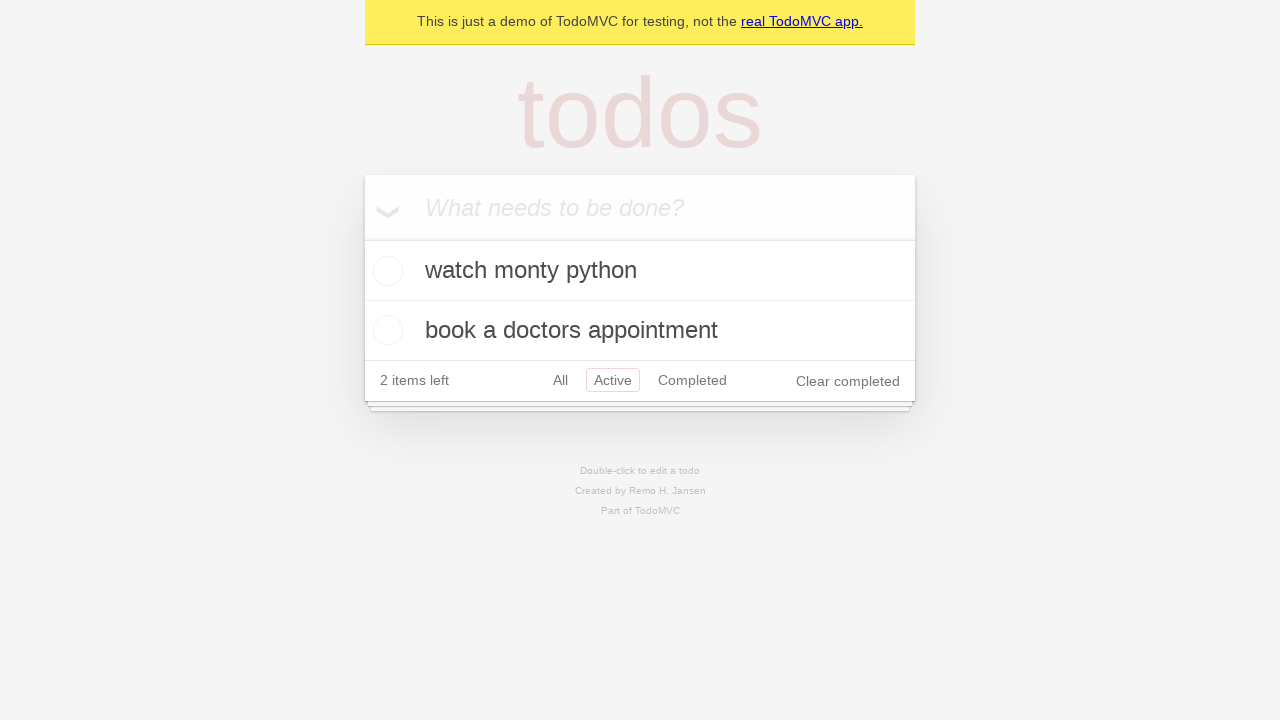

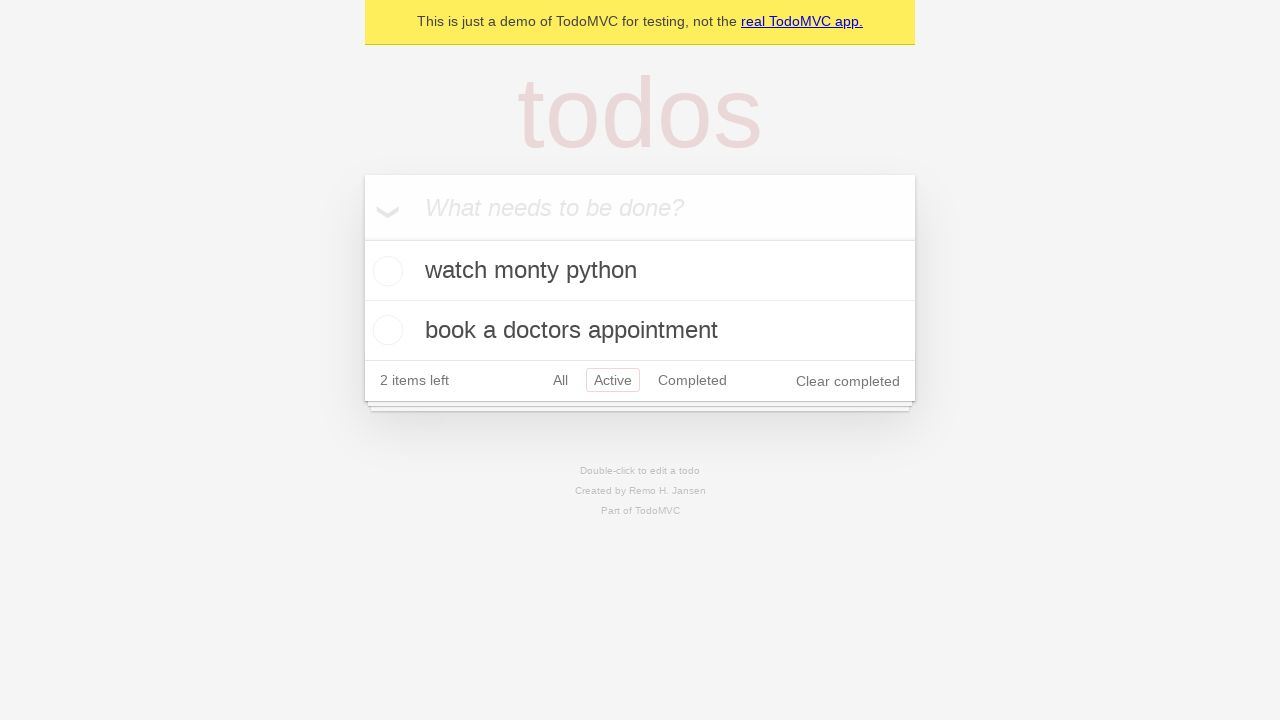